Navigates to main page and clicks on the visible Students link

Starting URL: https://gravitymvctestapplication.azurewebsites.net/

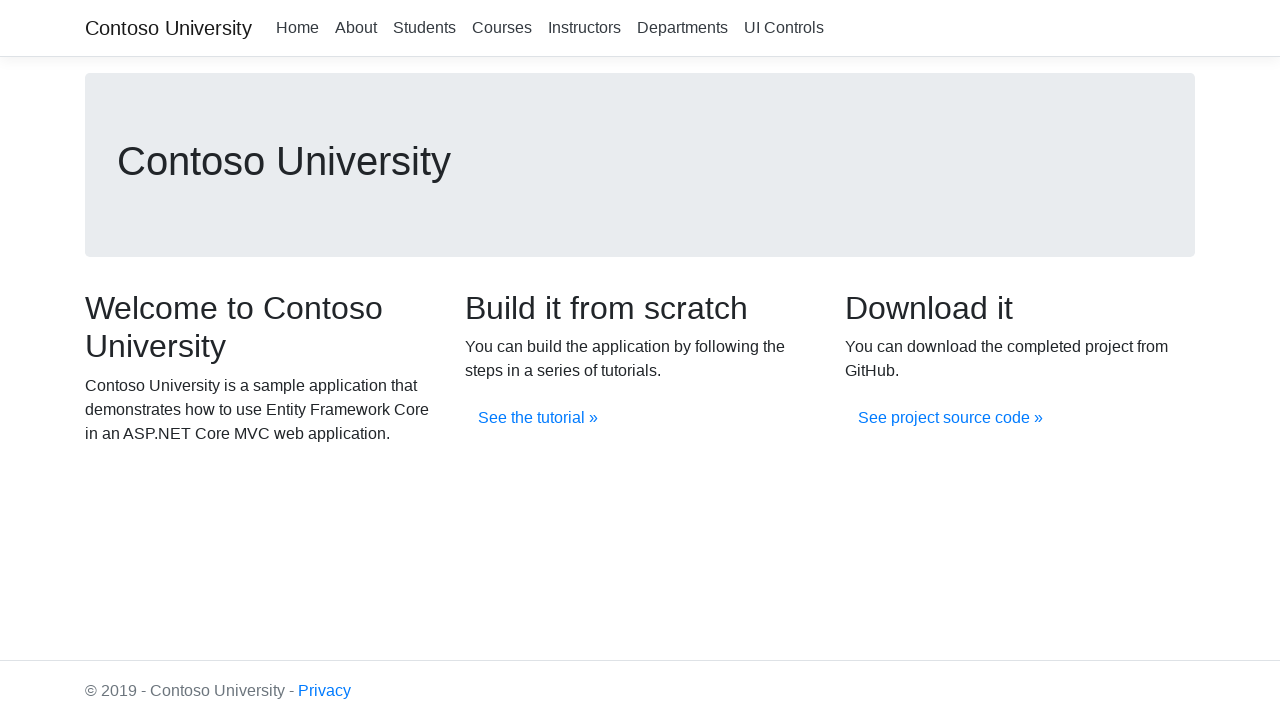

Navigated to main page at https://gravitymvctestapplication.azurewebsites.net/
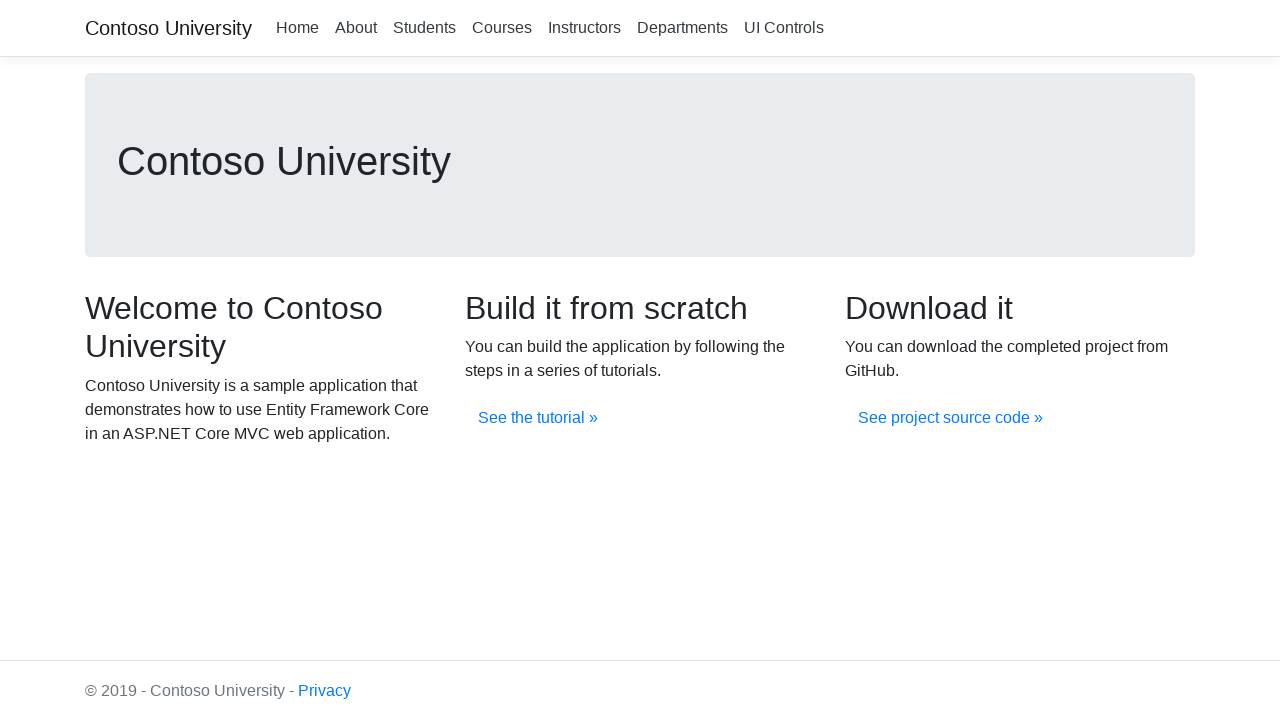

Clicked on the visible Students link at (424, 28) on xpath=//a[.='Students']
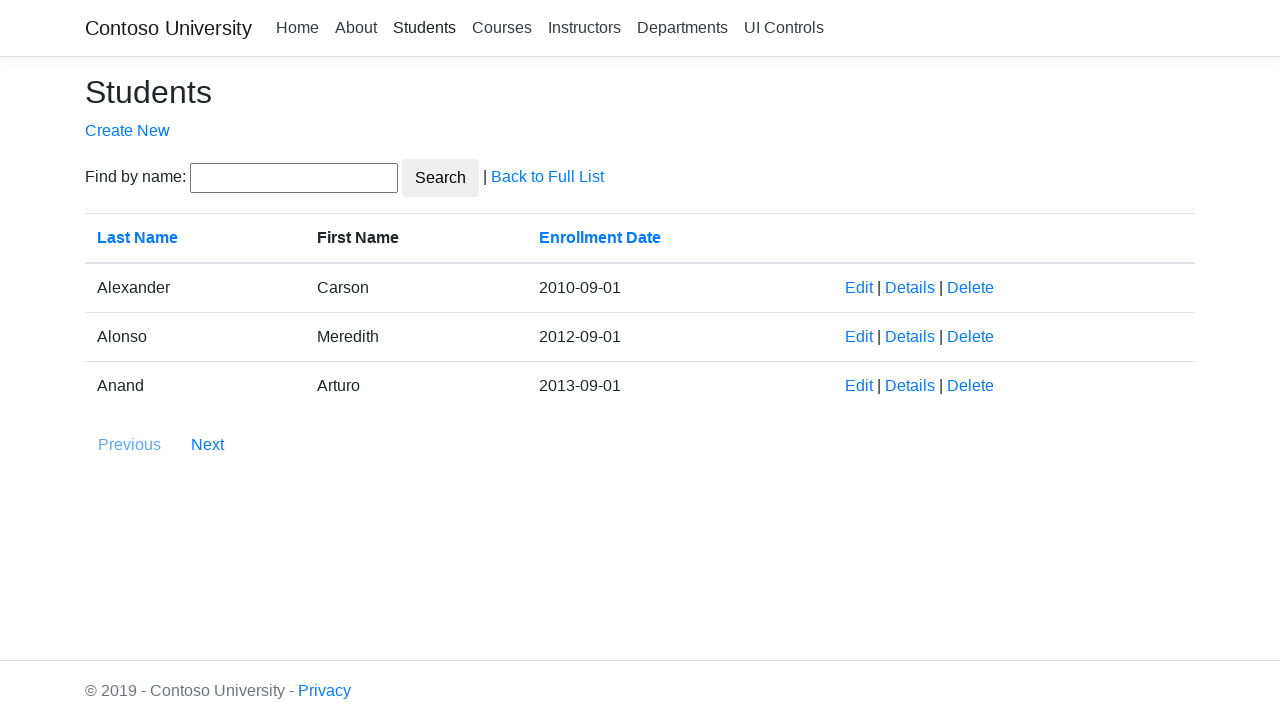

Waited for page to reach networkidle state
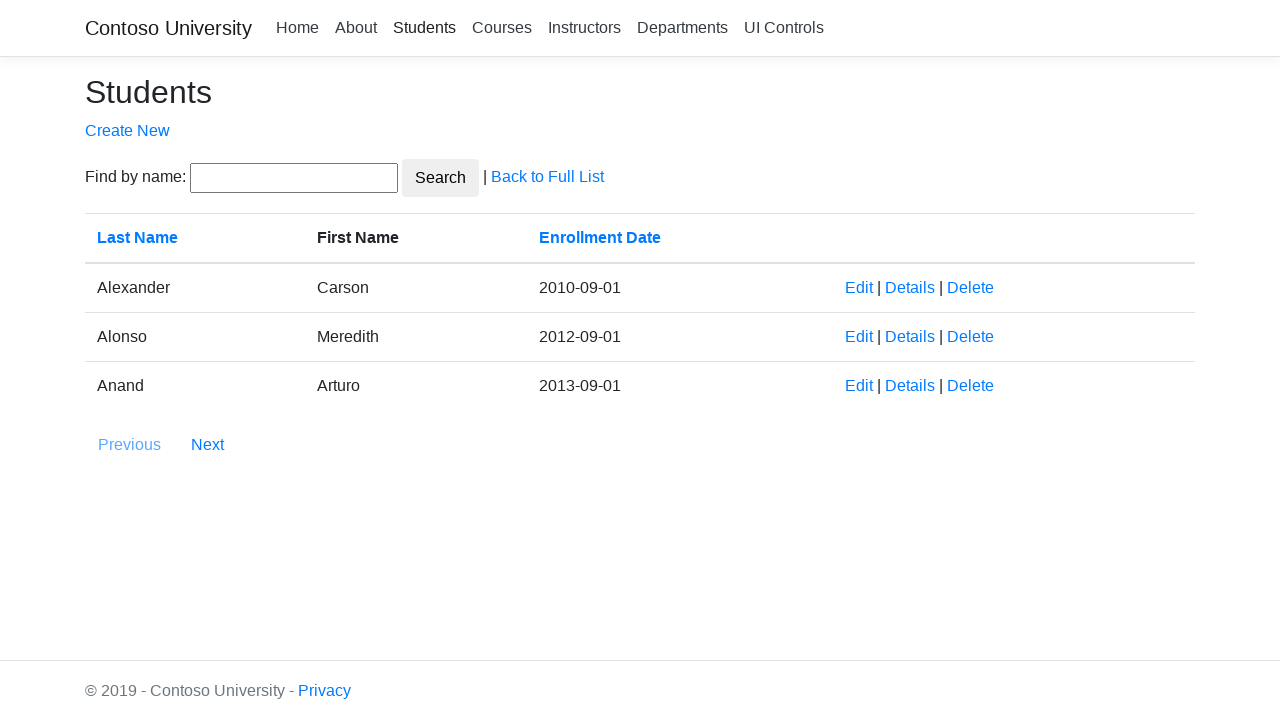

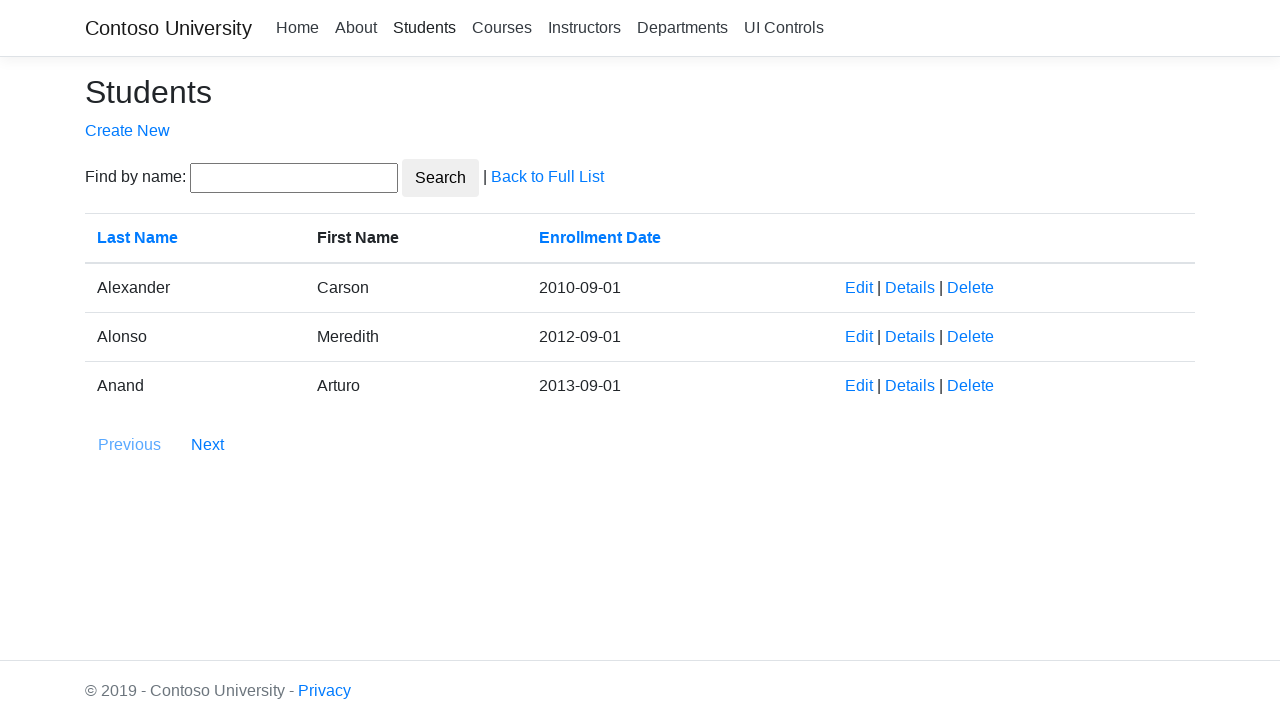